Tests date picker functionality by navigating to the Widgets section, selecting Date Picker, and choosing specific dates and times in both date fields

Starting URL: https://demoqa.com/

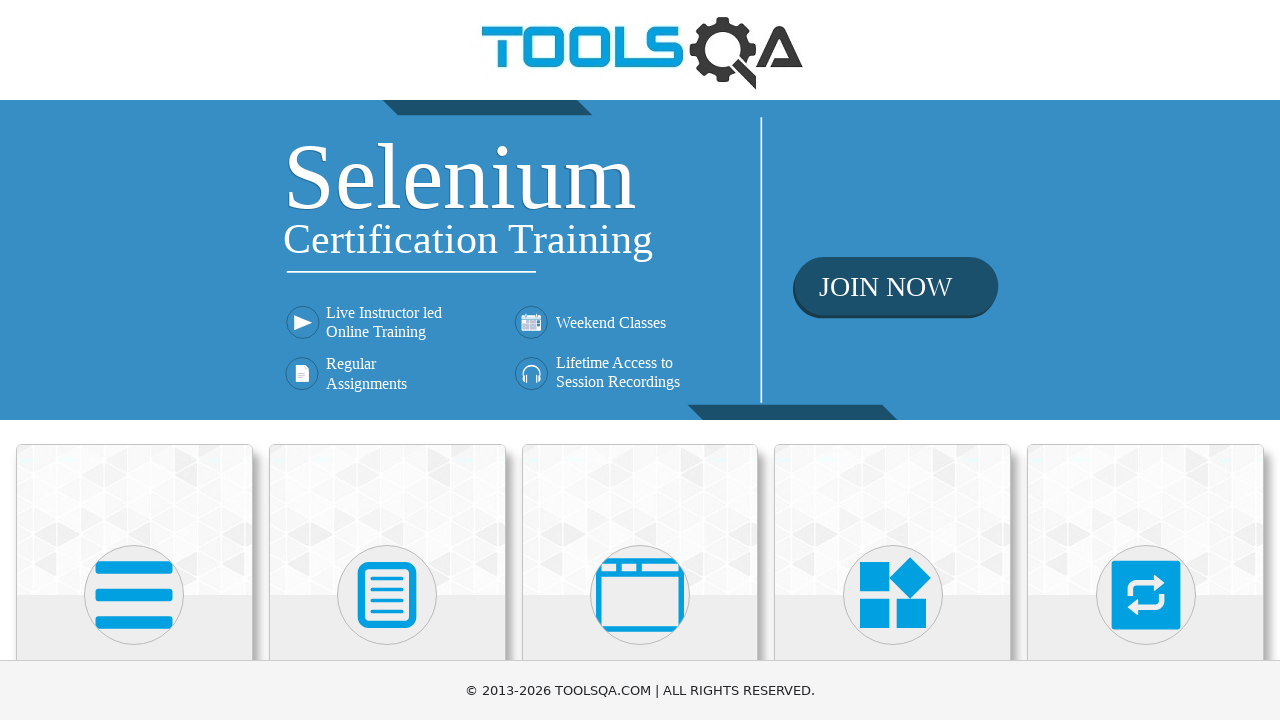

Clicked on Widgets section at (893, 360) on xpath=//h5[text()='Widgets']
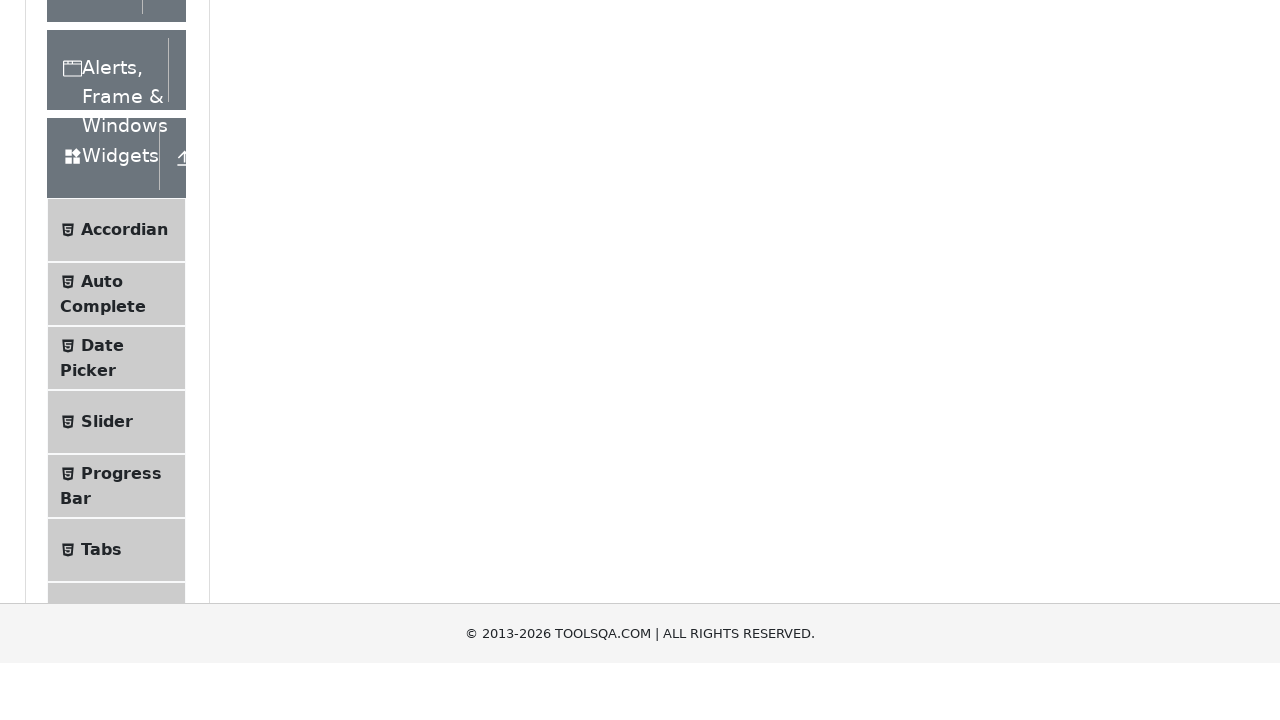

Clicked on Date Picker menu item at (102, 640) on xpath=//span[text()='Date Picker']
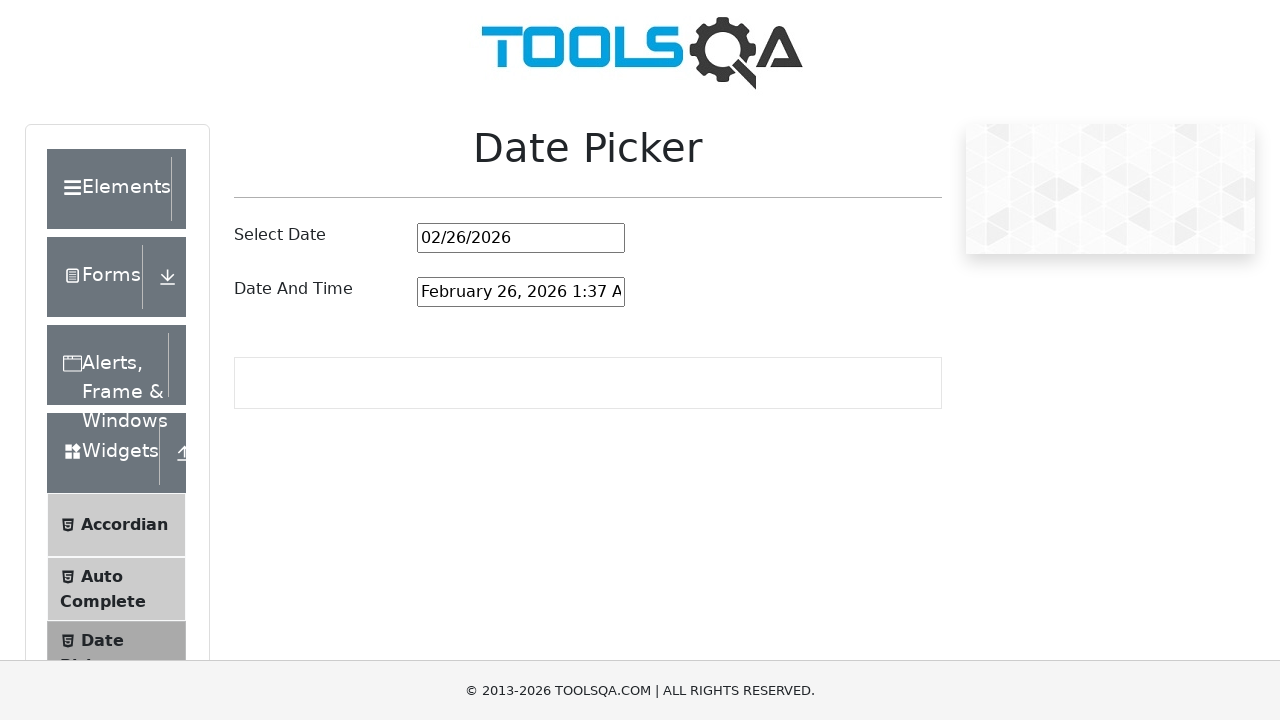

Clicked on Select Date input field at (521, 238) on #datePickerMonthYearInput
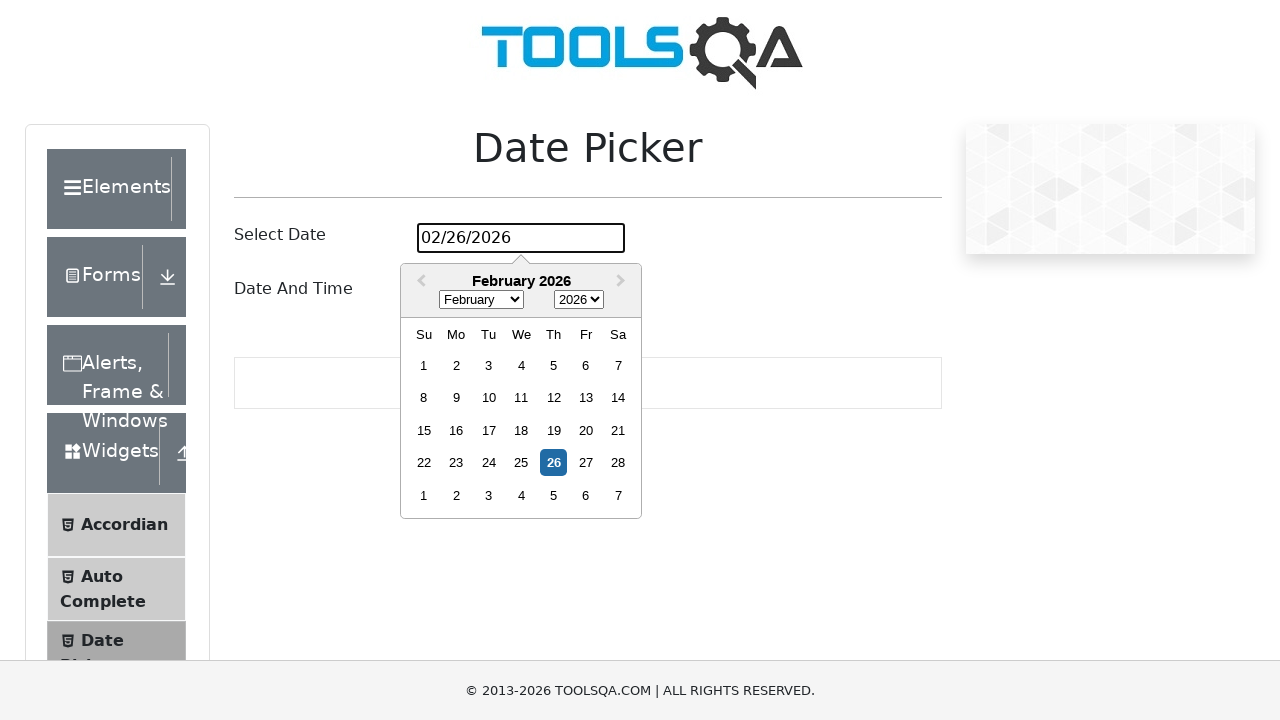

Calendar appeared and became visible
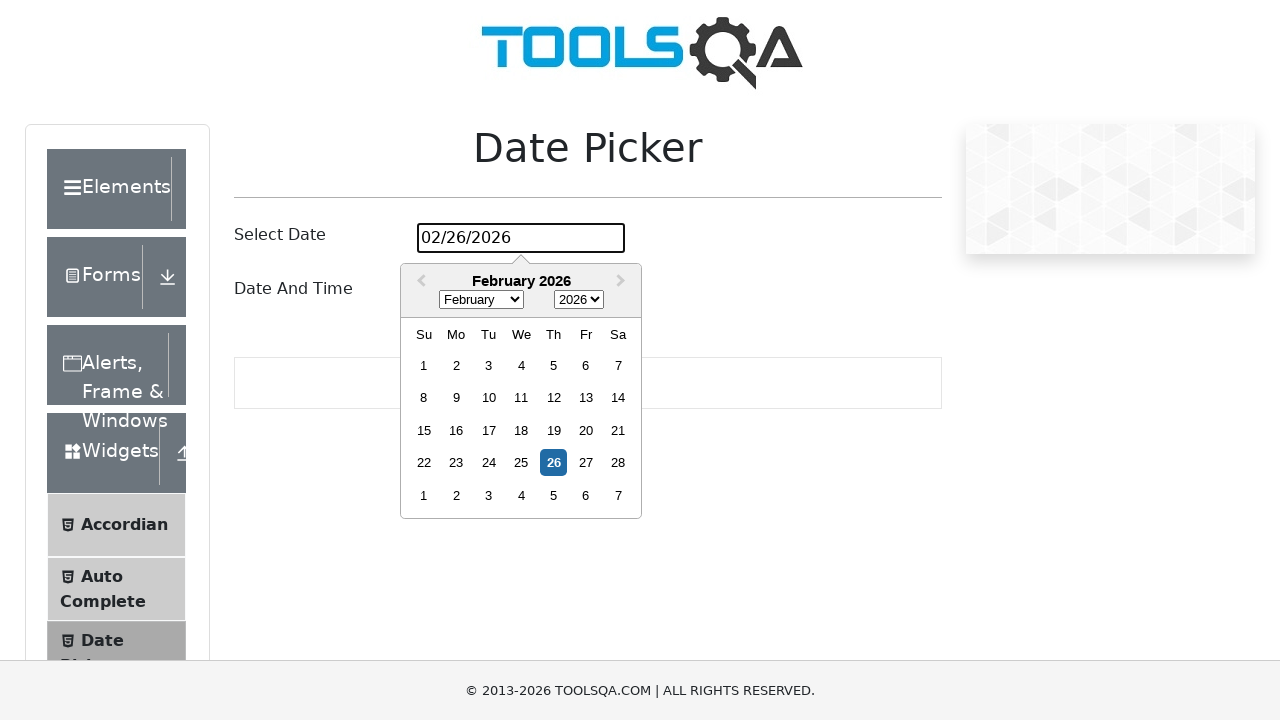

Clicked on year selector dropdown at (579, 300) on .react-datepicker__year-select
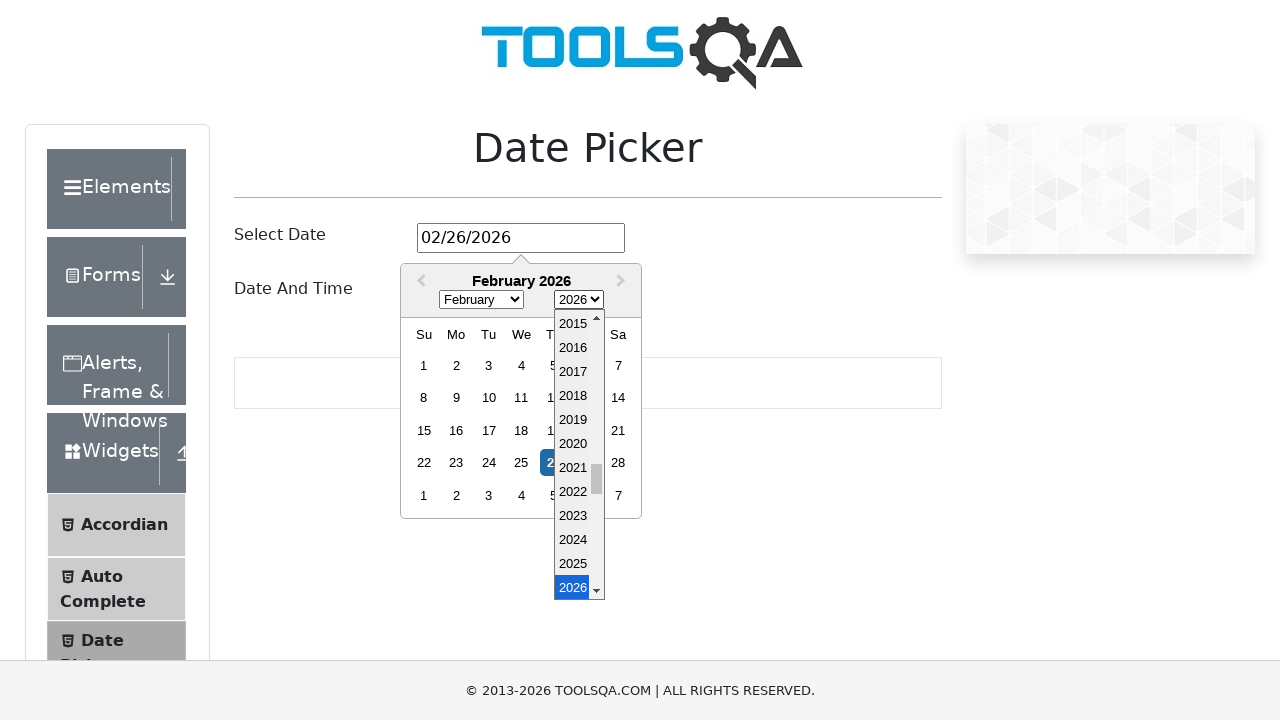

Selected year 2023 from dropdown on .react-datepicker__year-select
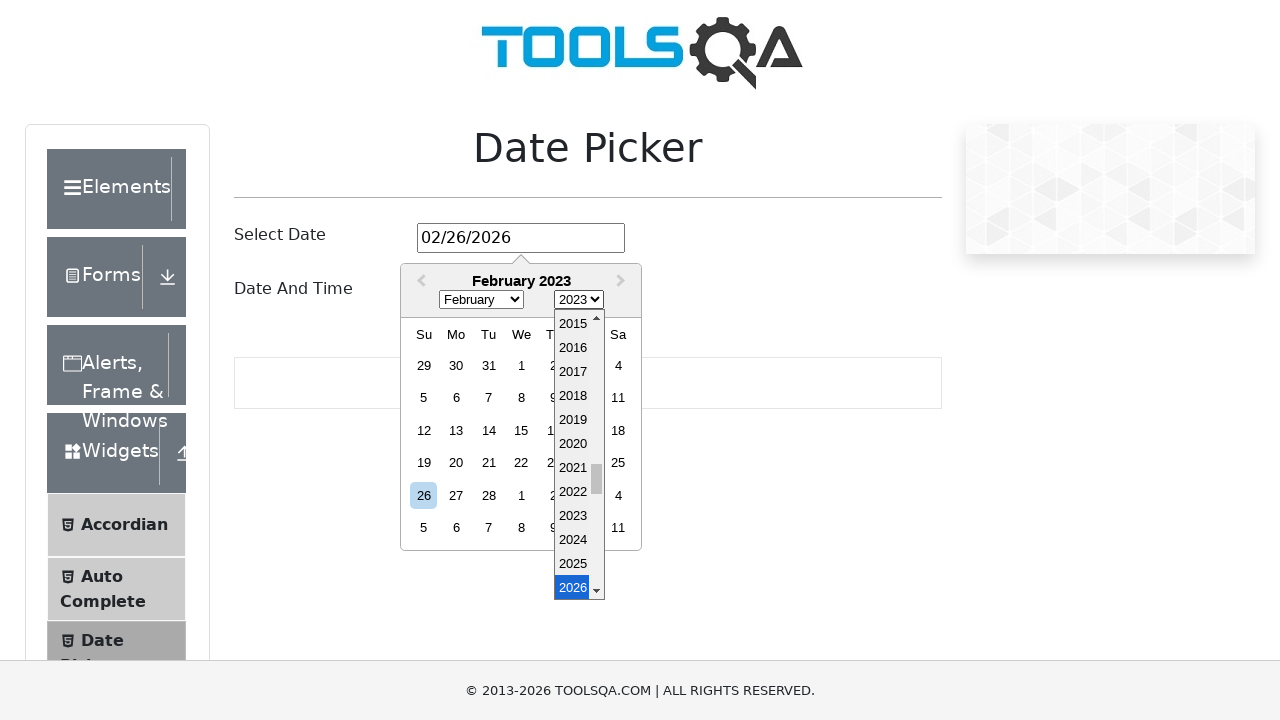

Clicked on month selector dropdown at (481, 300) on .react-datepicker__month-select
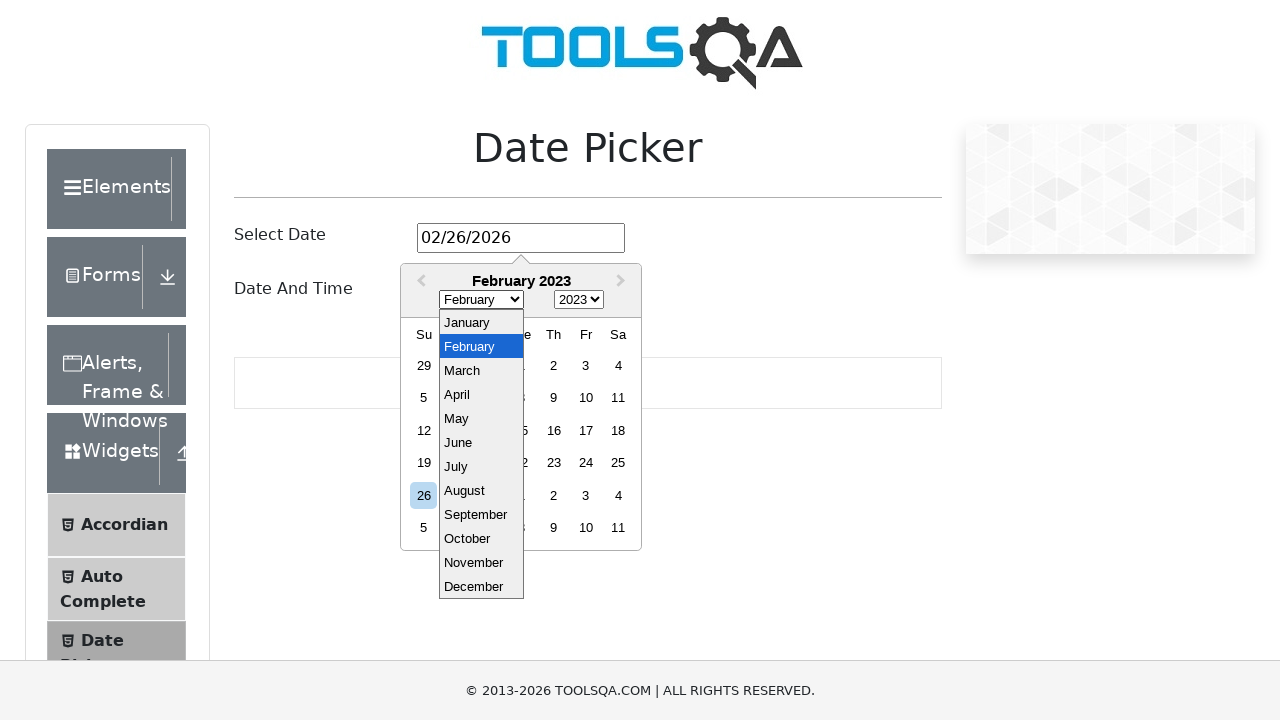

Selected December (month 11) from dropdown on .react-datepicker__month-select
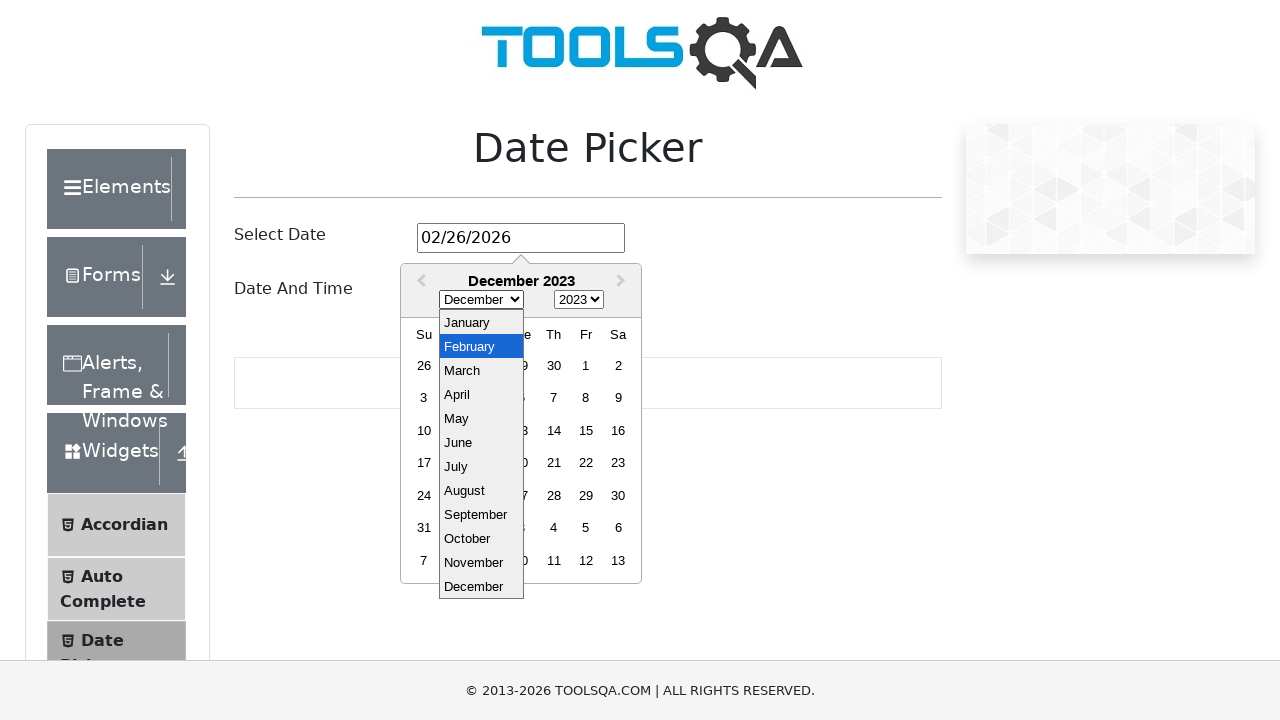

Clicked on day 1 in December 2023 at (586, 365) on .react-datepicker__day.react-datepicker__day--001:not(.react-datepicker__day--ou
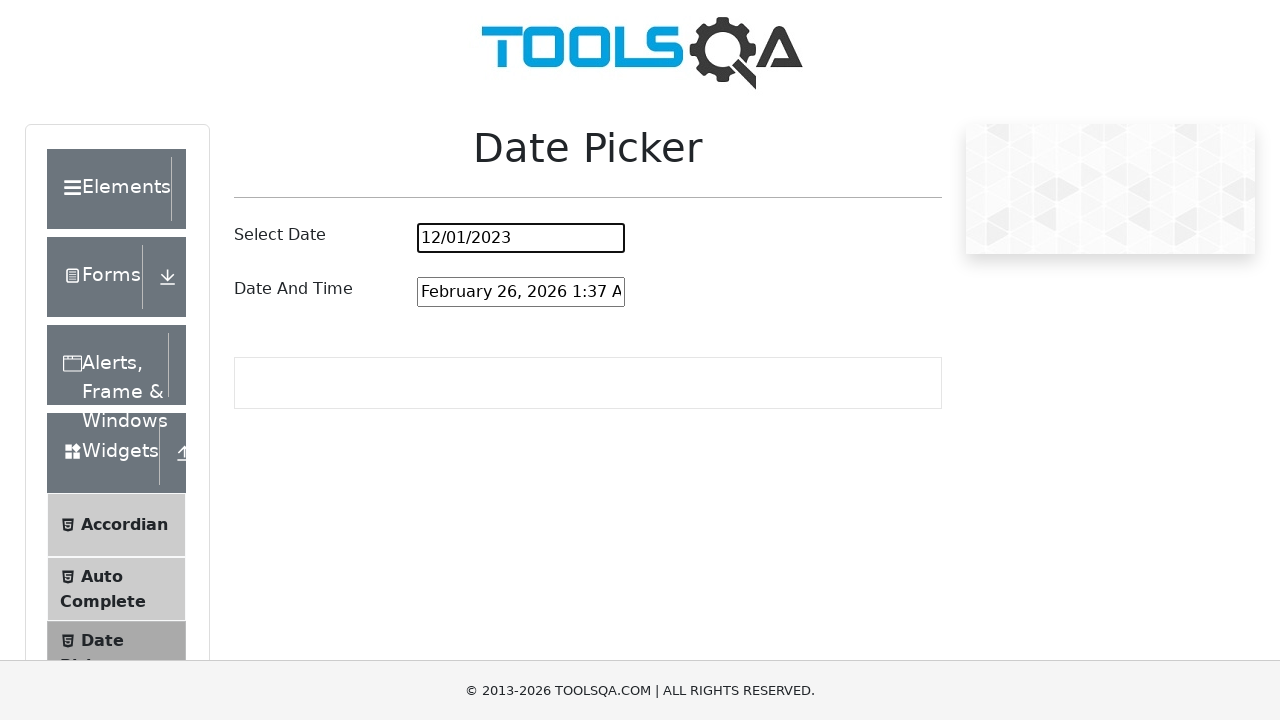

Clicked on Date And Time input field at (521, 292) on #dateAndTimePickerInput
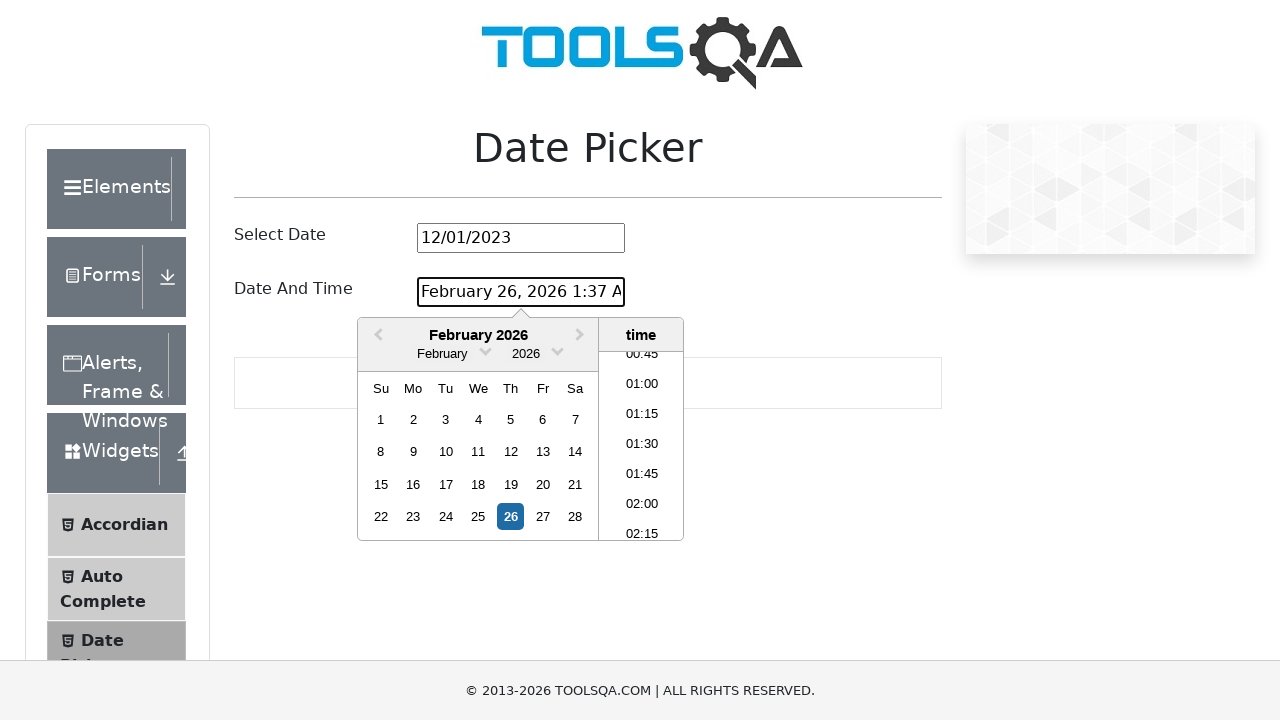

DateTime calendar appeared and became visible
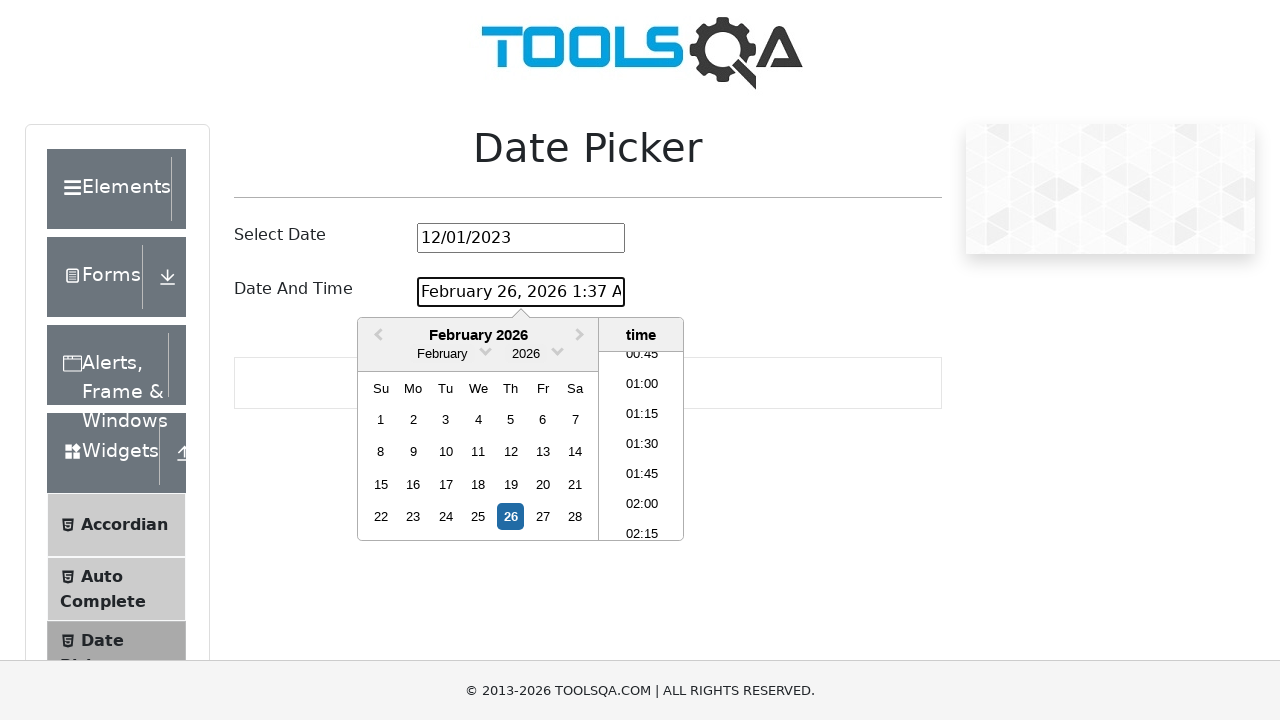

Clicked on year read view to open year selector at (526, 354) on .react-datepicker__year-read-view
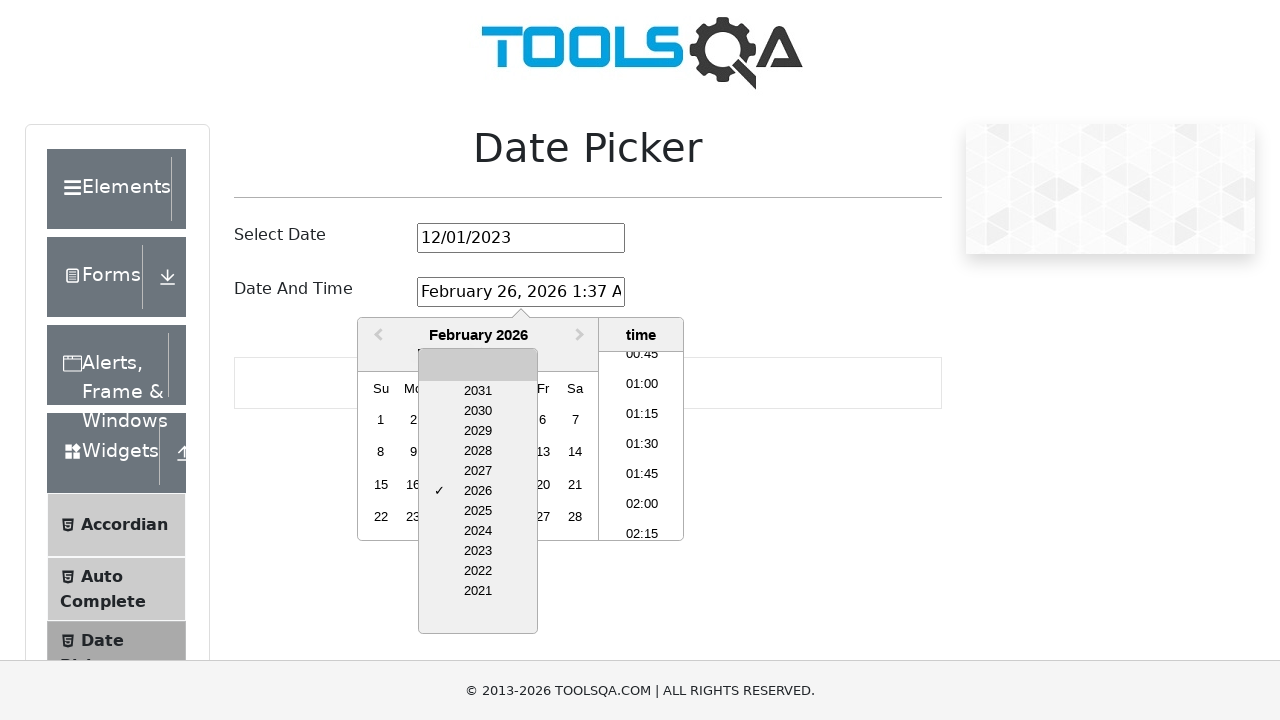

Selected year 2022 from year dropdown at (478, 571) on xpath=//div[@class='react-datepicker__year-dropdown']//div[text()='2022']
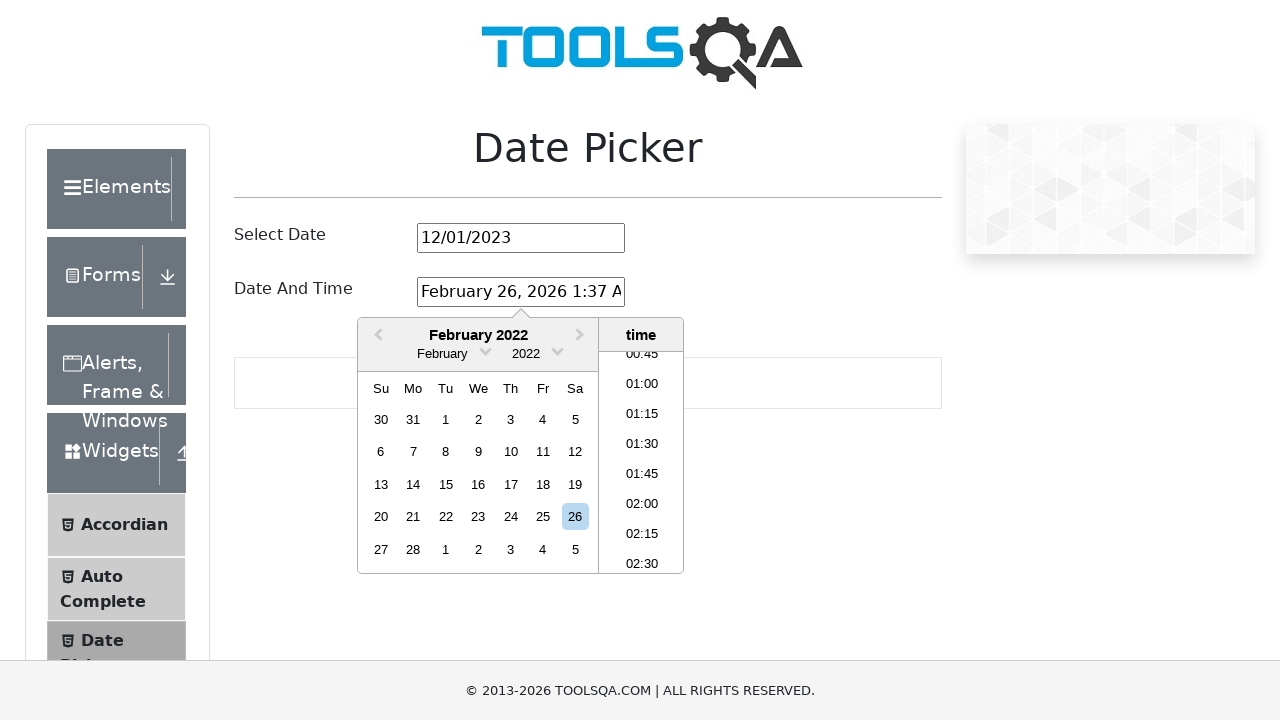

Clicked on month read view to open month selector at (442, 354) on .react-datepicker__month-read-view
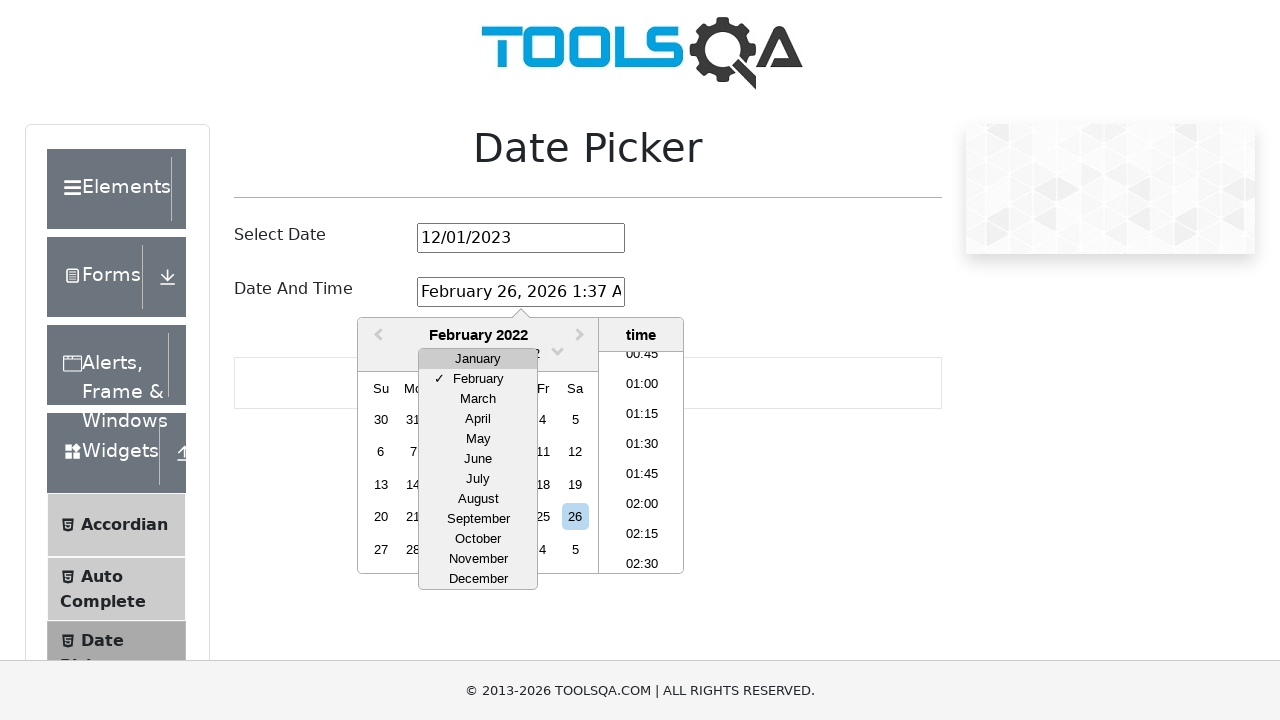

Selected November from month dropdown at (478, 559) on xpath=//div[@class='react-datepicker__month-dropdown']//div[text()='November']
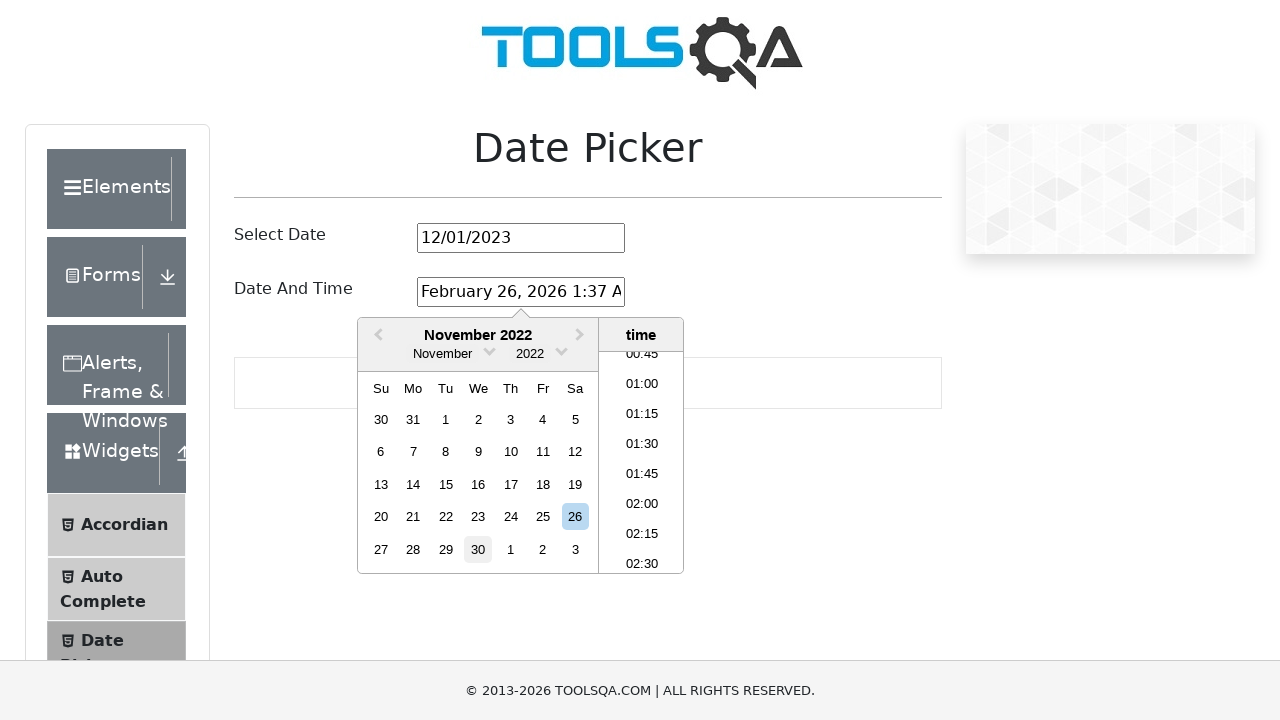

Clicked on day 2 in November 2022 at (478, 419) on .react-datepicker__day--002:not(.react-datepicker__day--outside-month)
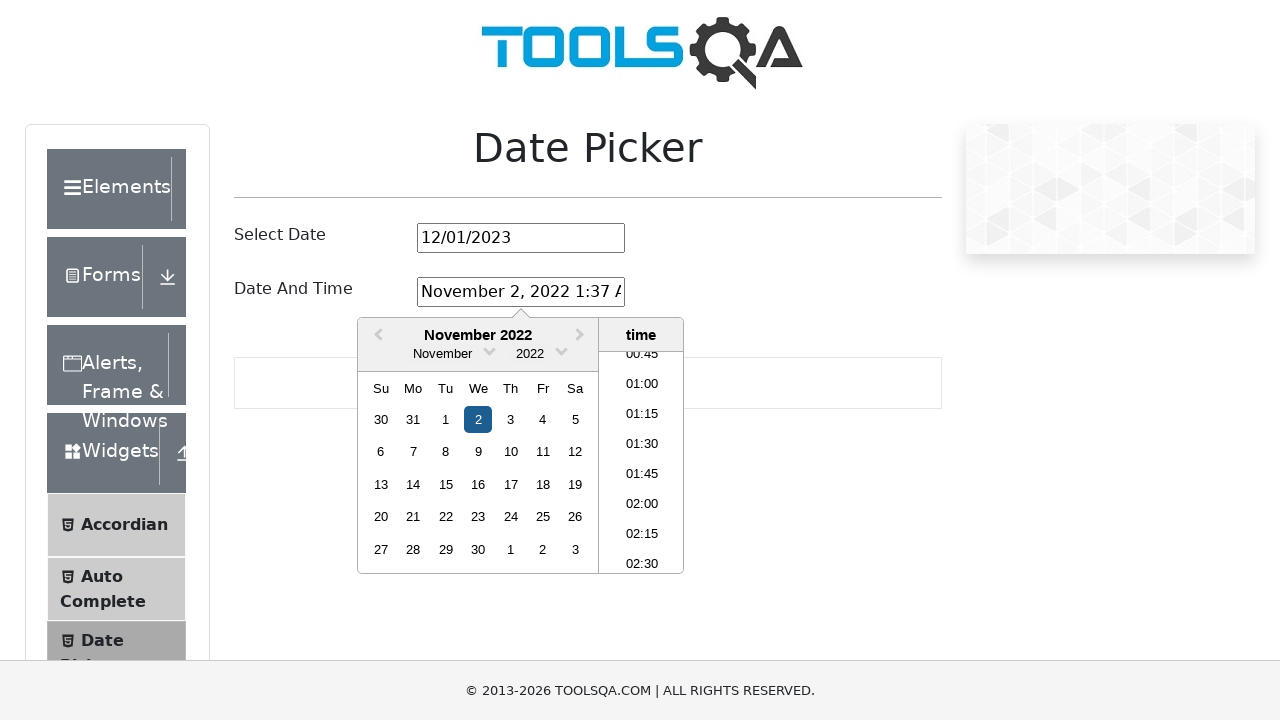

Selected time 20:00 from time picker at (642, 462) on xpath=//ul[@class='react-datepicker__time-list']//li[text()='20:00']
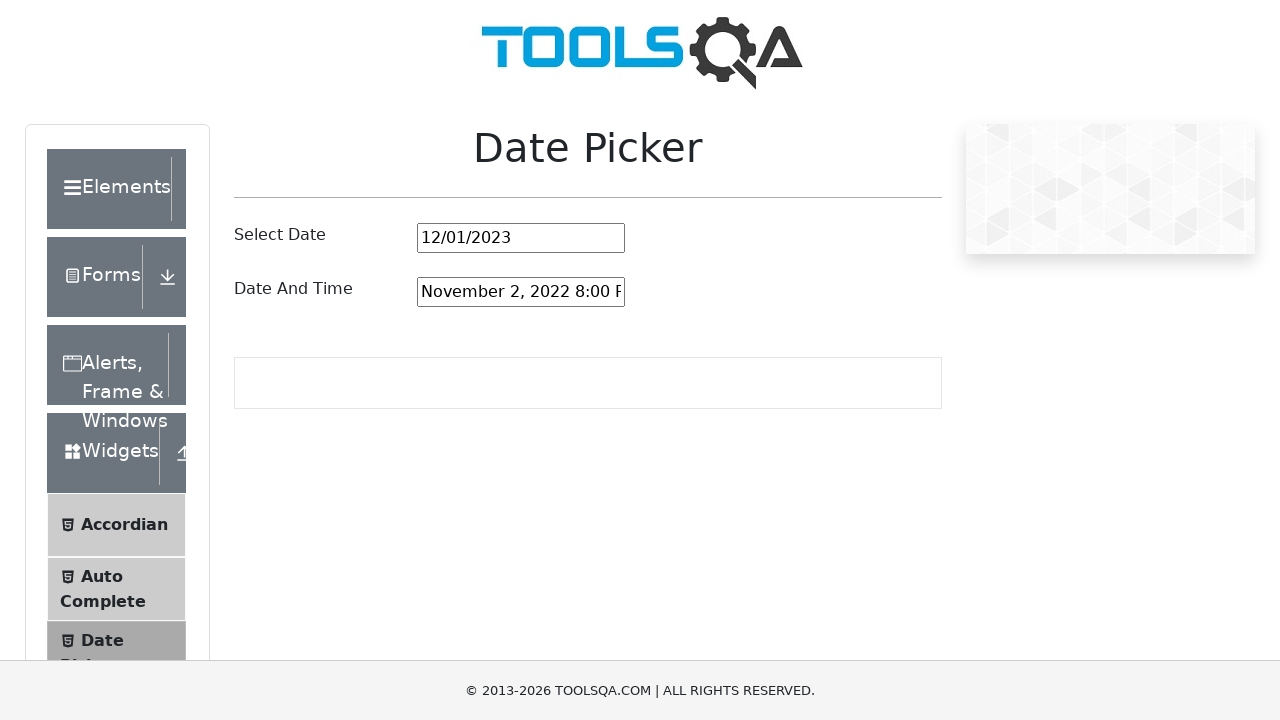

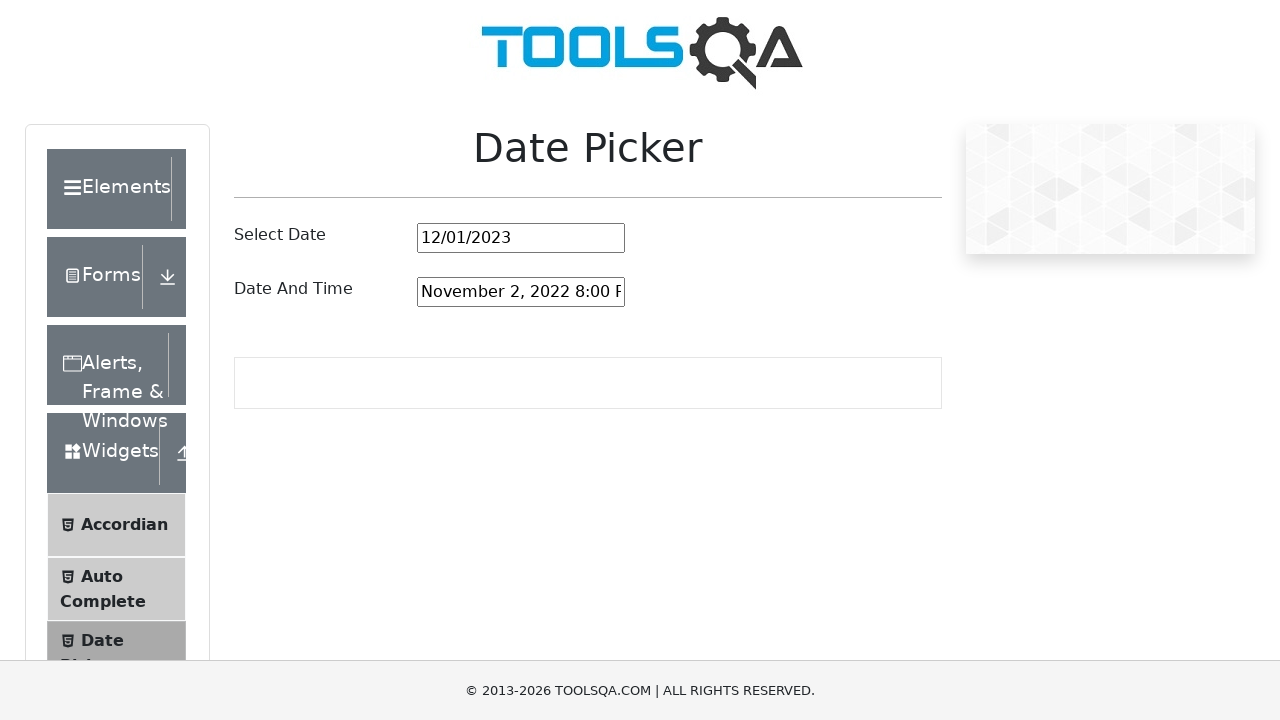